Tests drag and drop functionality by dragging an element and dropping it onto a target element

Starting URL: https://jqueryui.com/resources/demos/droppable/default.html

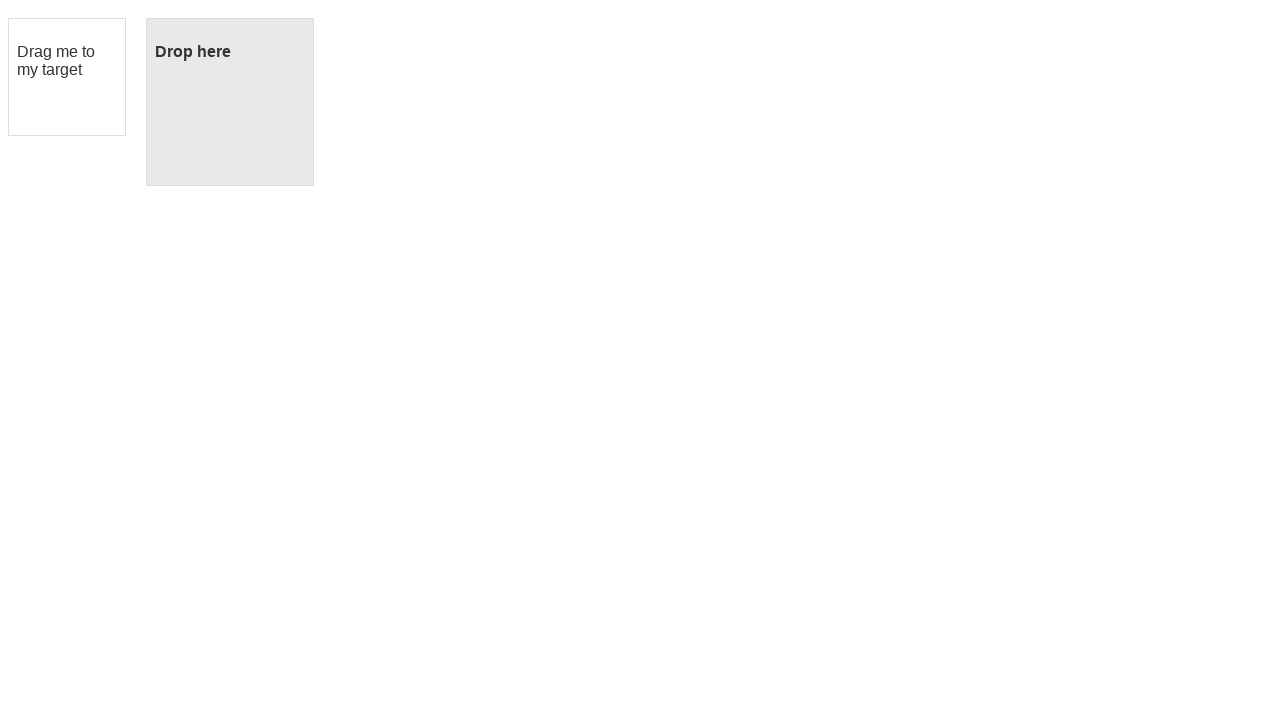

Located draggable element with ID 'draggable'
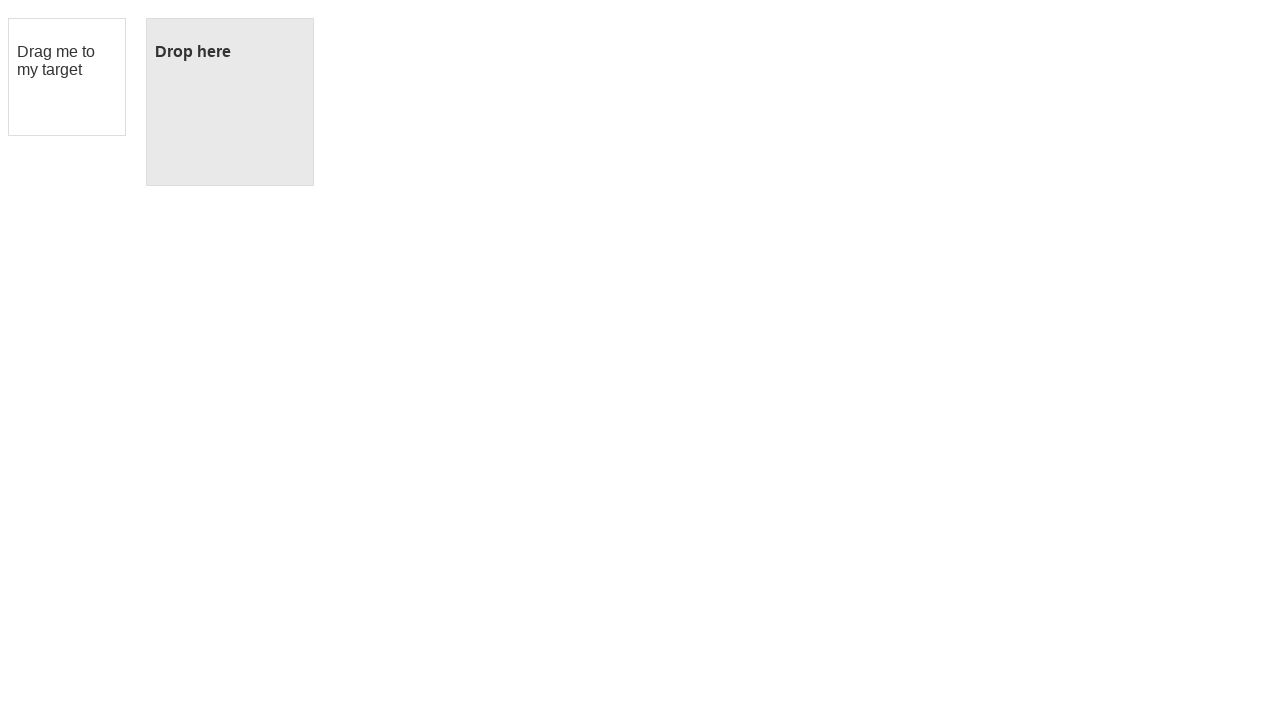

Located droppable element with ID 'droppable'
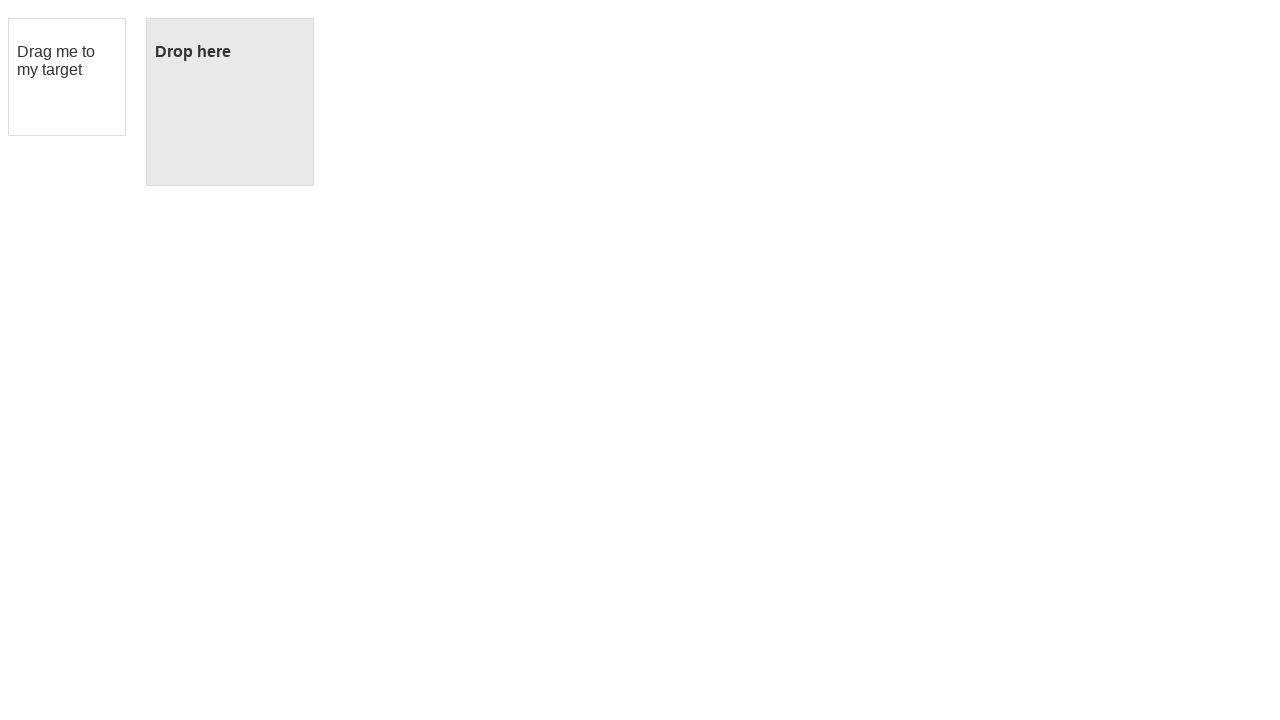

Dragged element from draggable to droppable target at (230, 102)
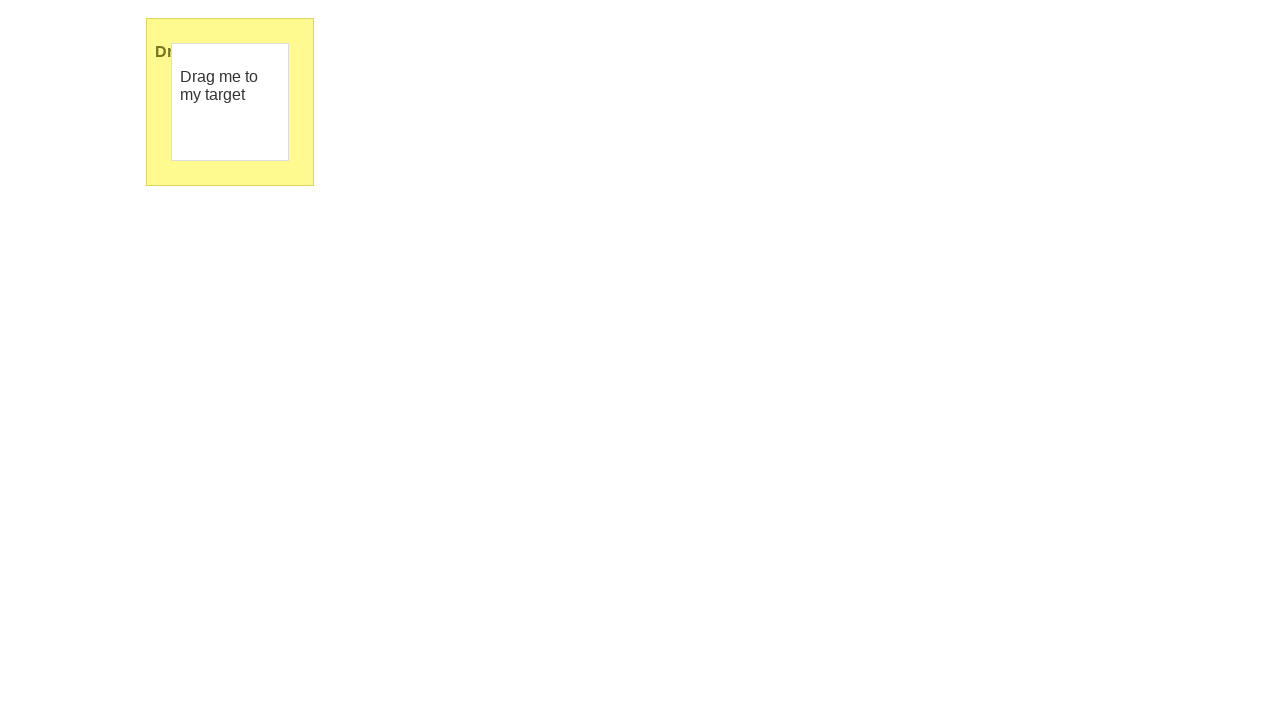

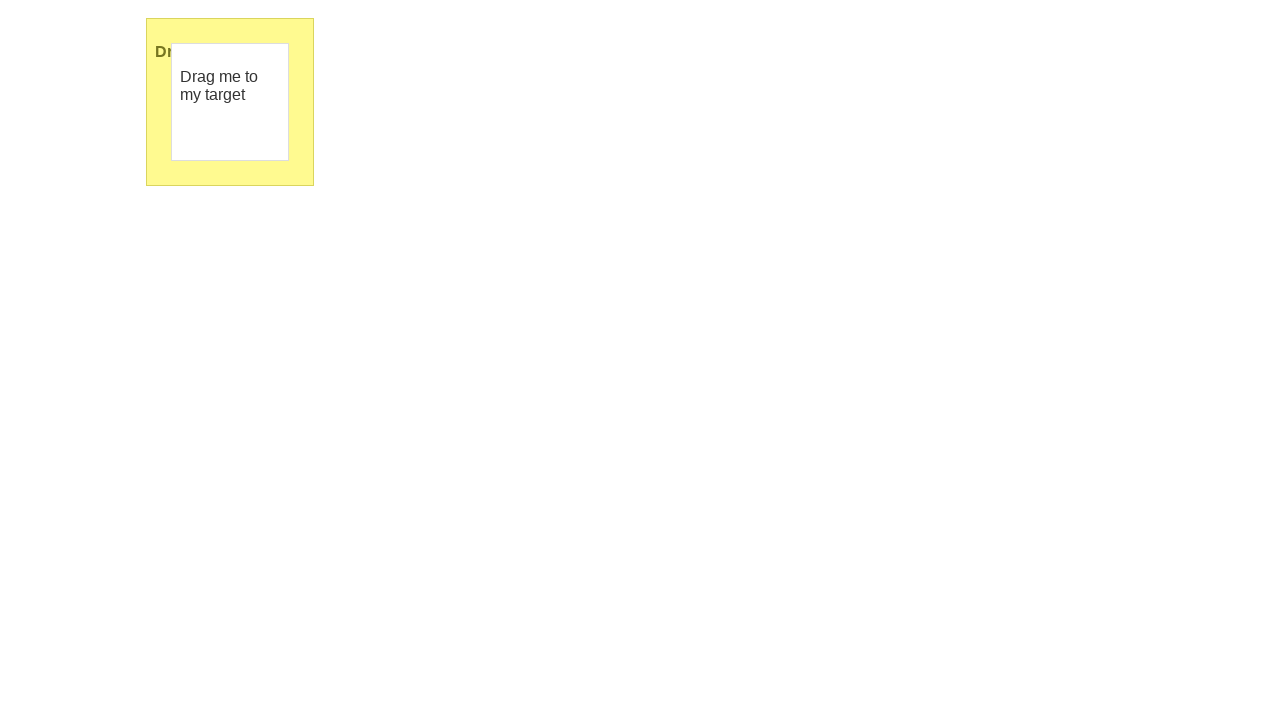